Tests searching and selecting multiple products across paginated table pages by checking checkboxes for specific products found on different pages

Starting URL: https://testautomationpractice.blogspot.com/

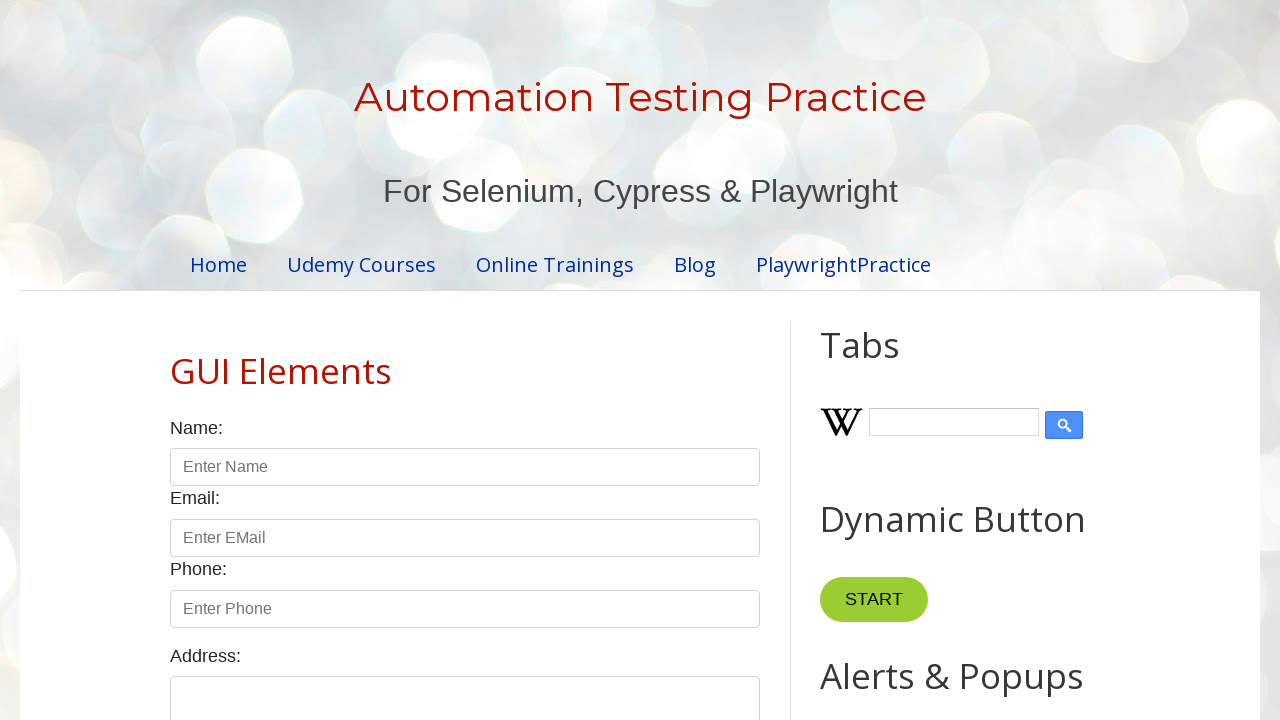

Product table loaded
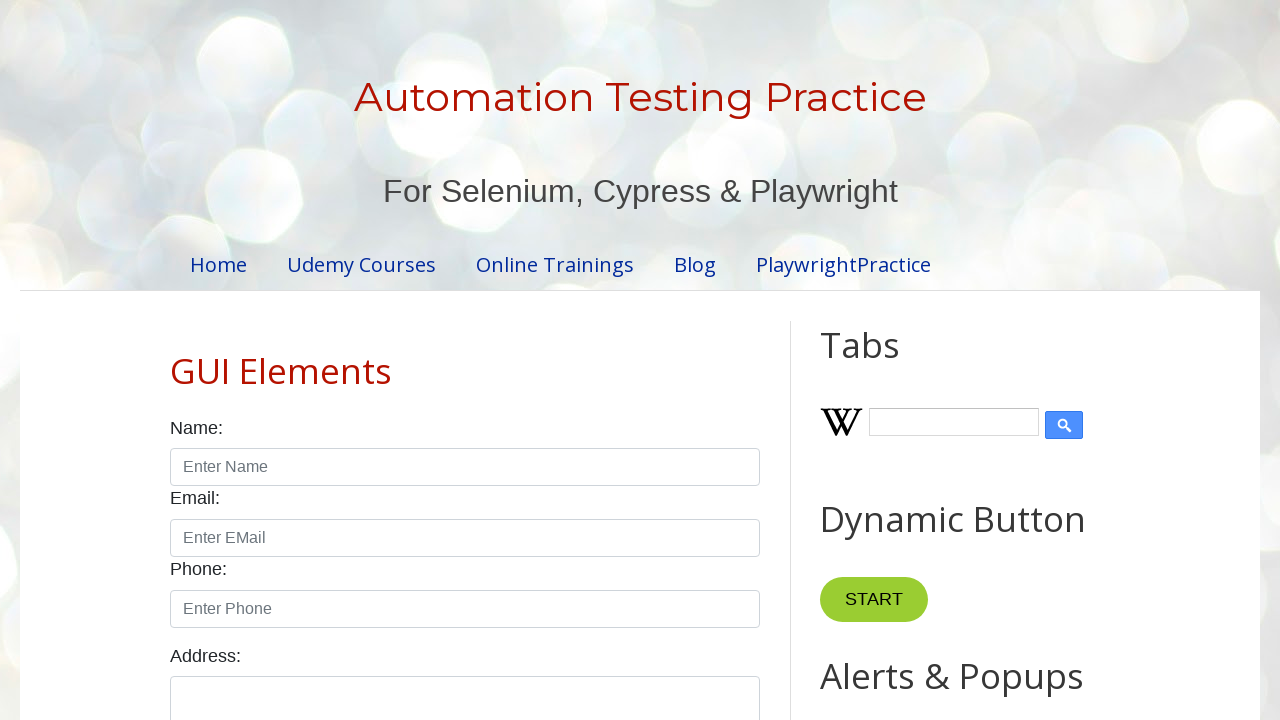

Found 4 pagination pages
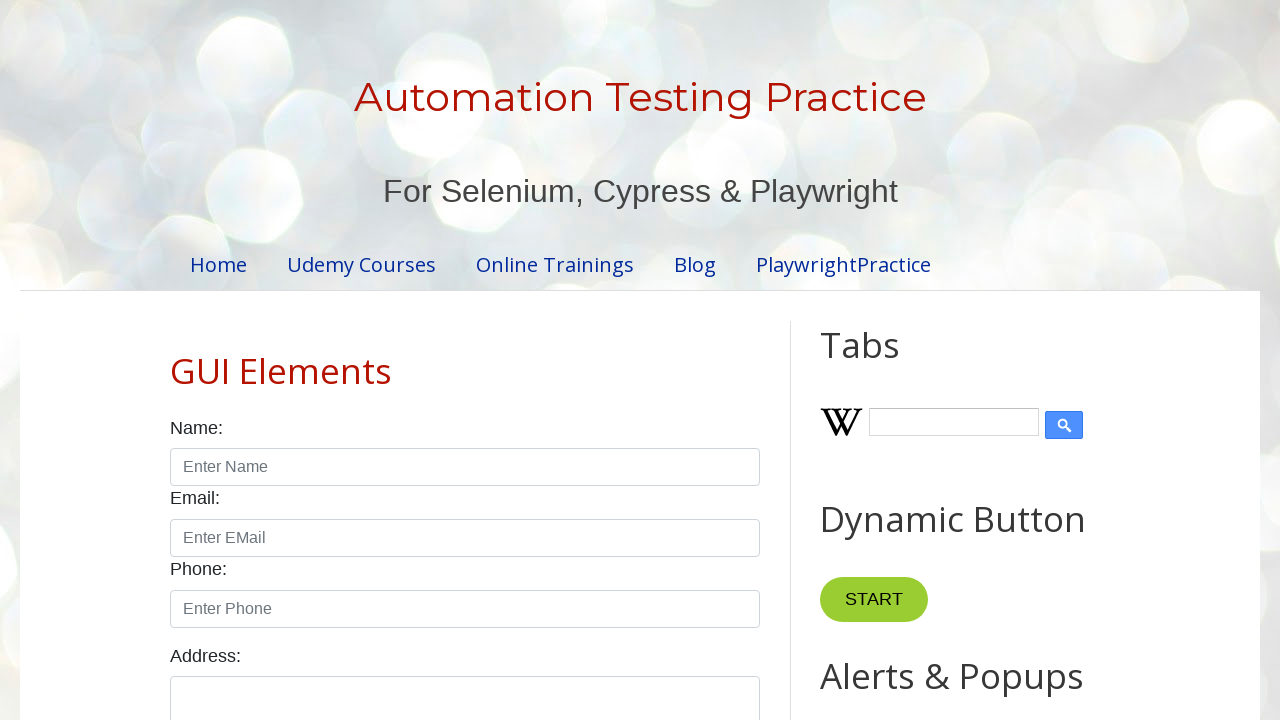

Processing page 1
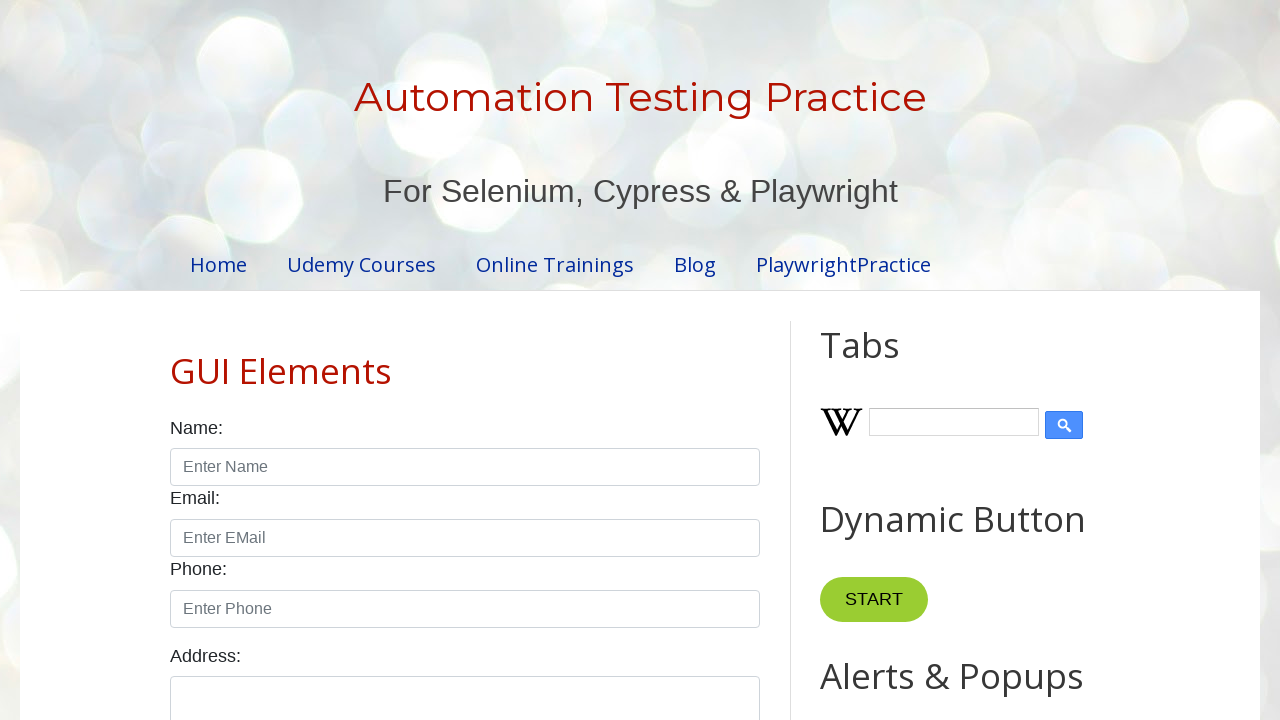

Found 5 products on page 1
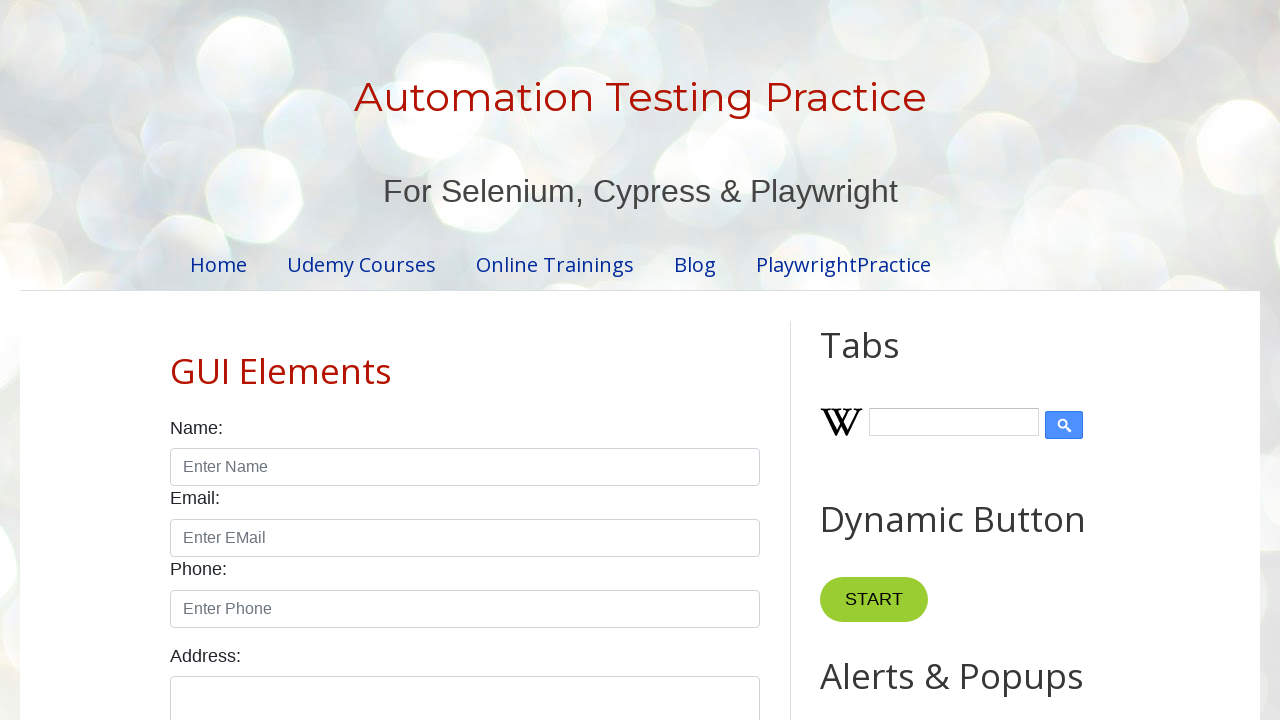

Selected checkbox for product 'Smartphone' at (651, 361) on #productTable >> tbody tr >> nth=0 >> input[type="checkbox"]
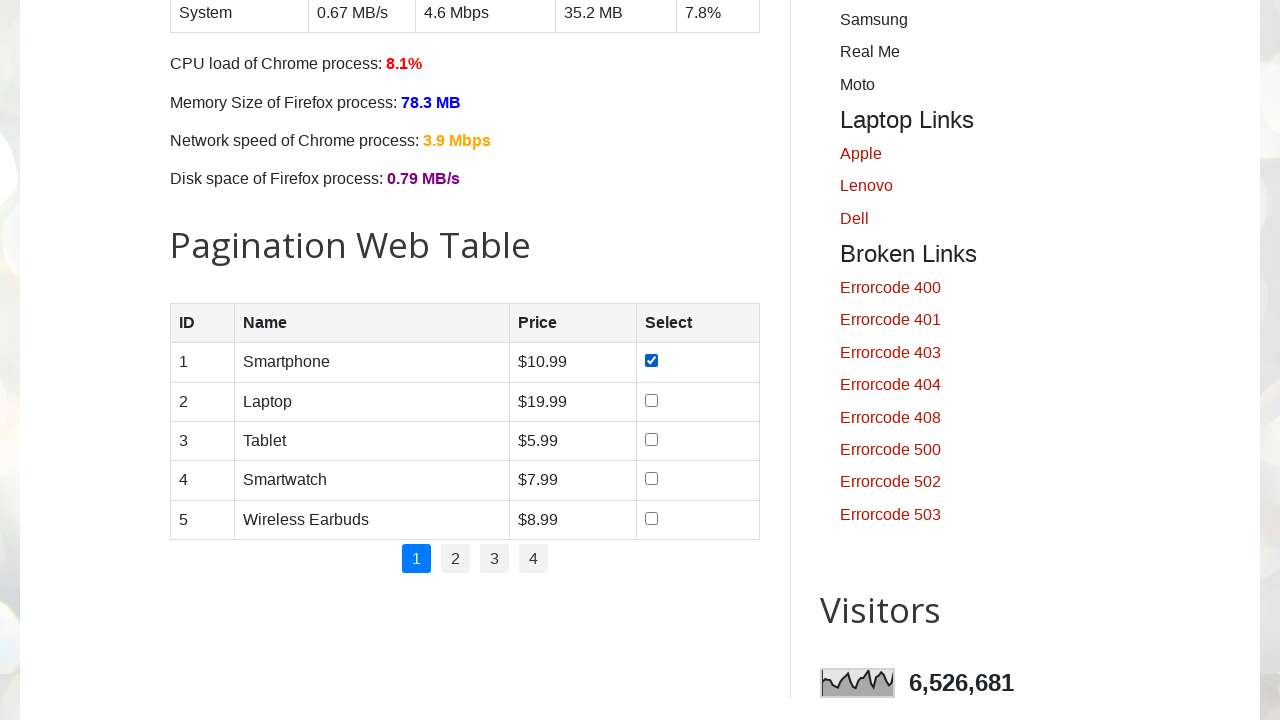

Clicked pagination button to go to page 2 at (456, 559) on #pagination li a >> nth=1
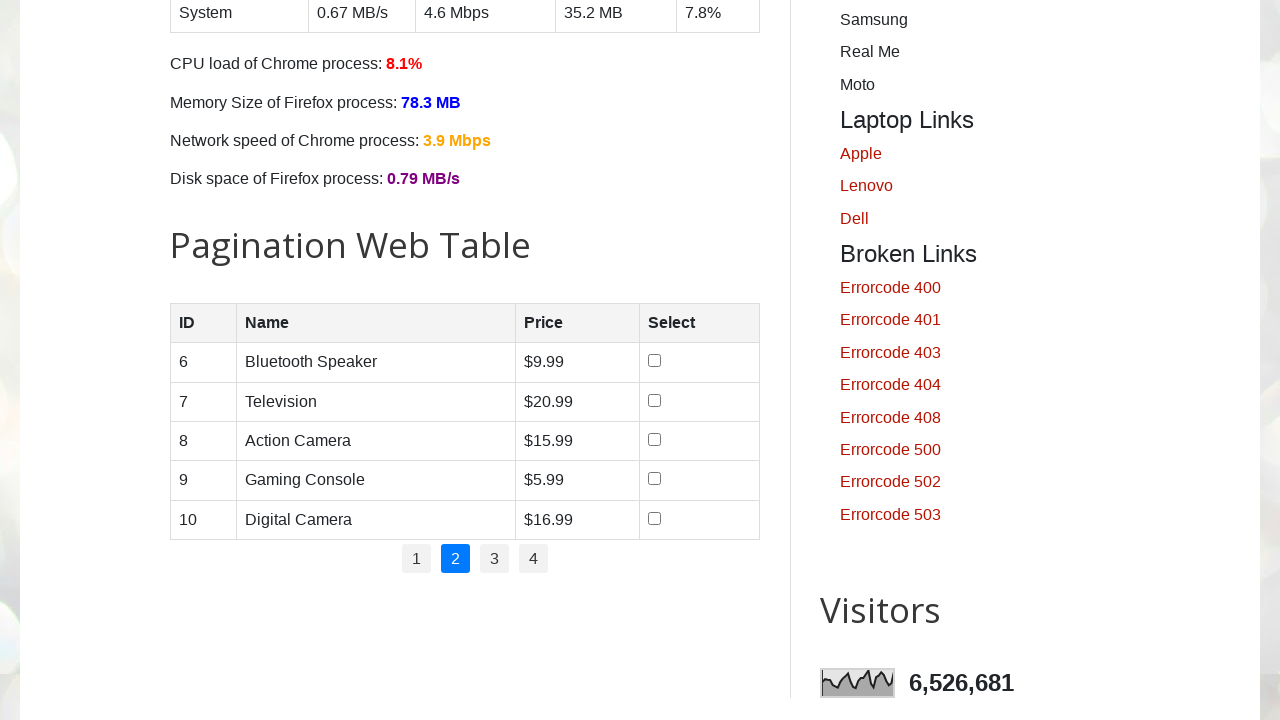

Page 2 loaded
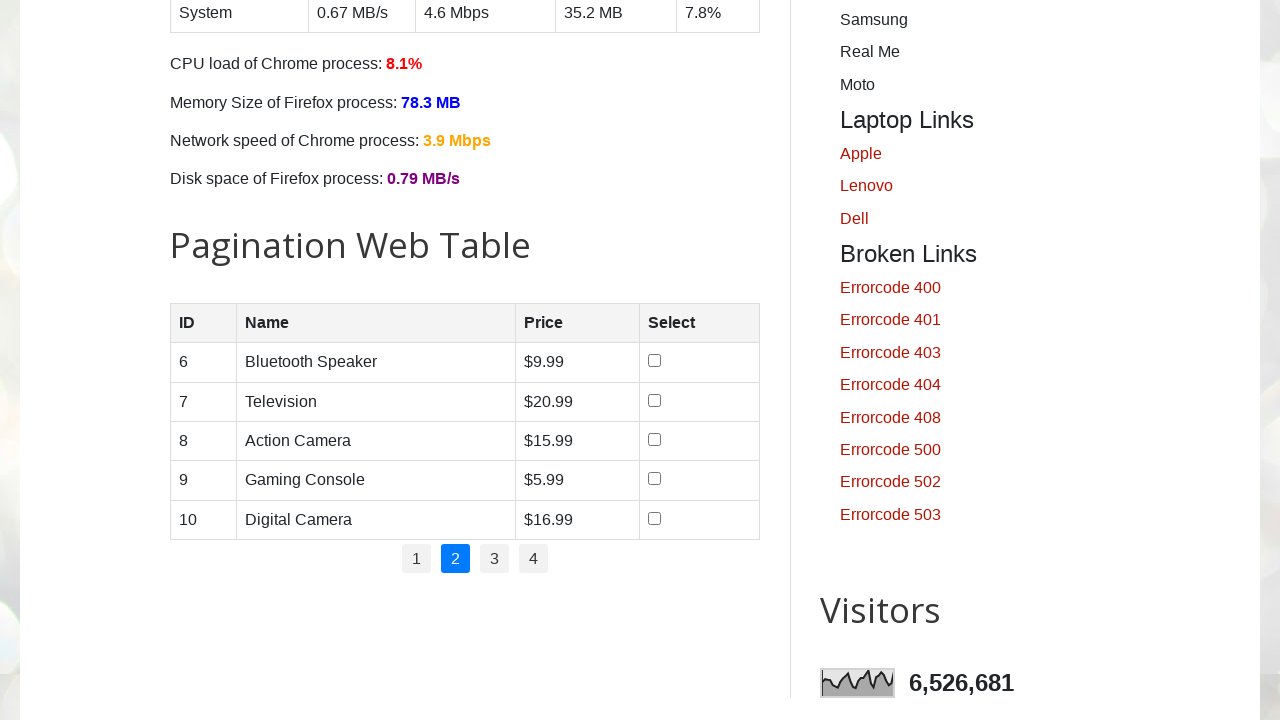

Processing page 2
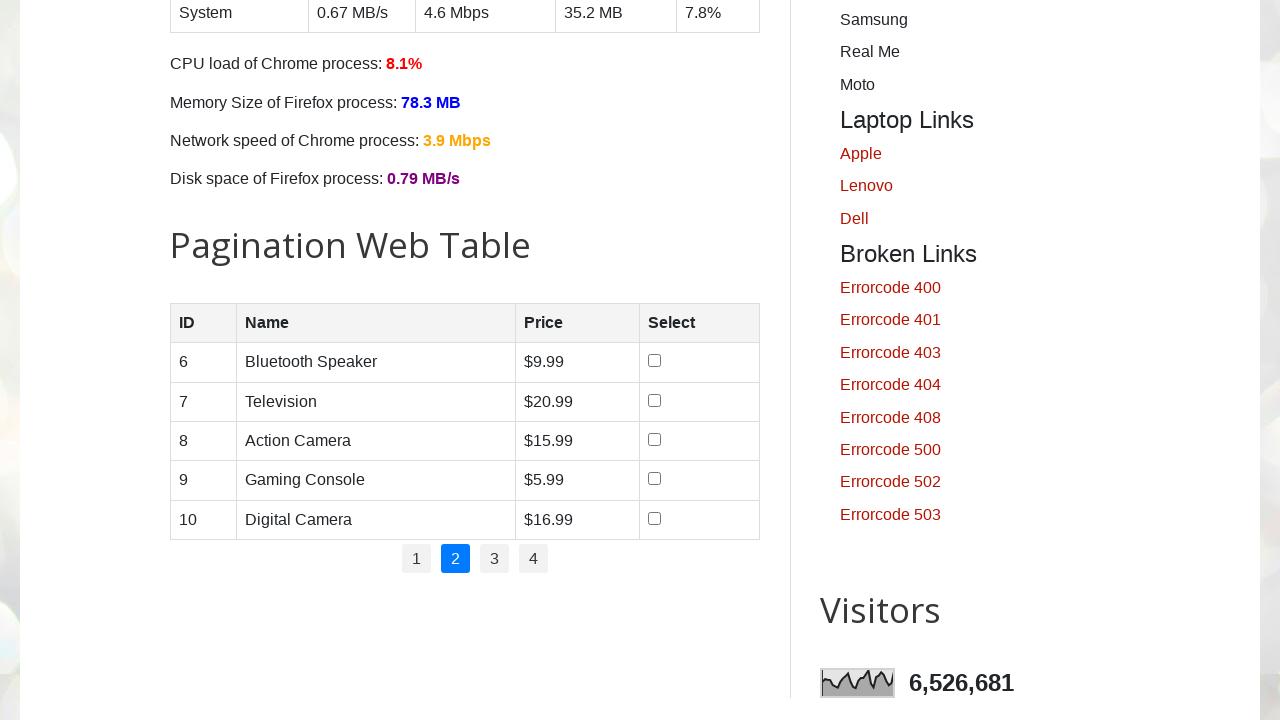

Found 5 products on page 2
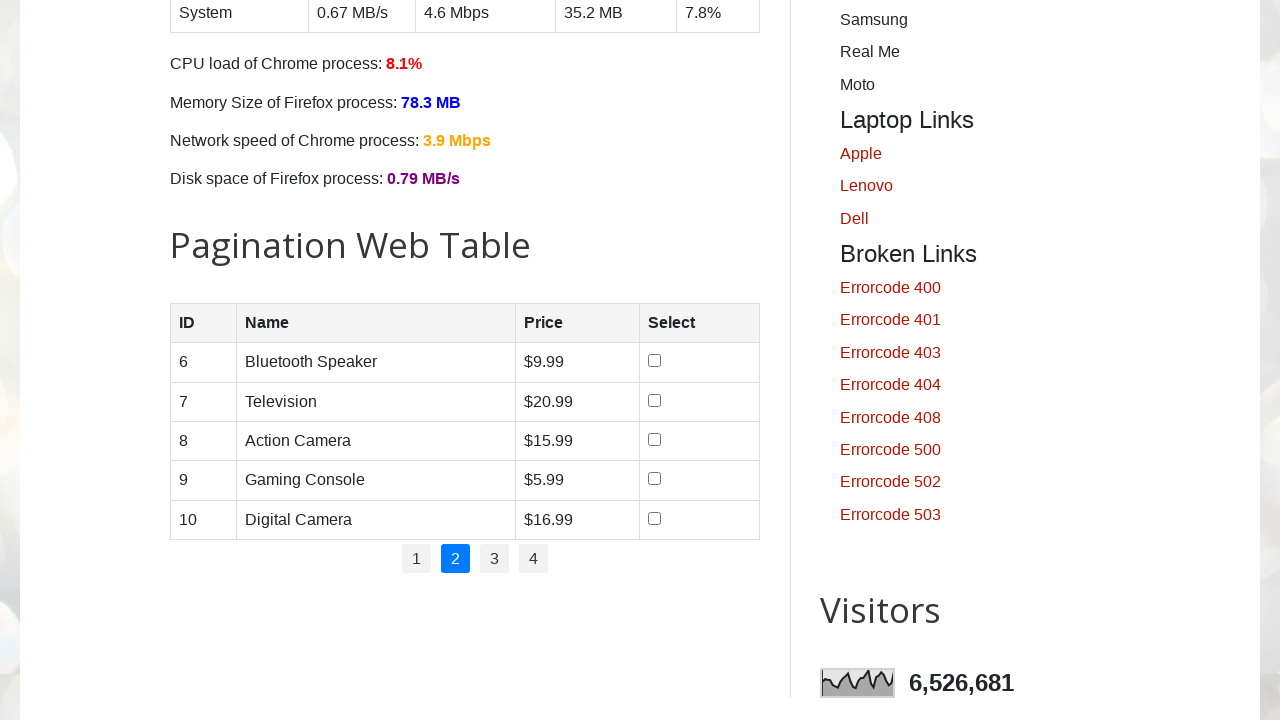

Selected checkbox for product 'Television' at (654, 400) on #productTable >> tbody tr >> nth=1 >> input[type="checkbox"]
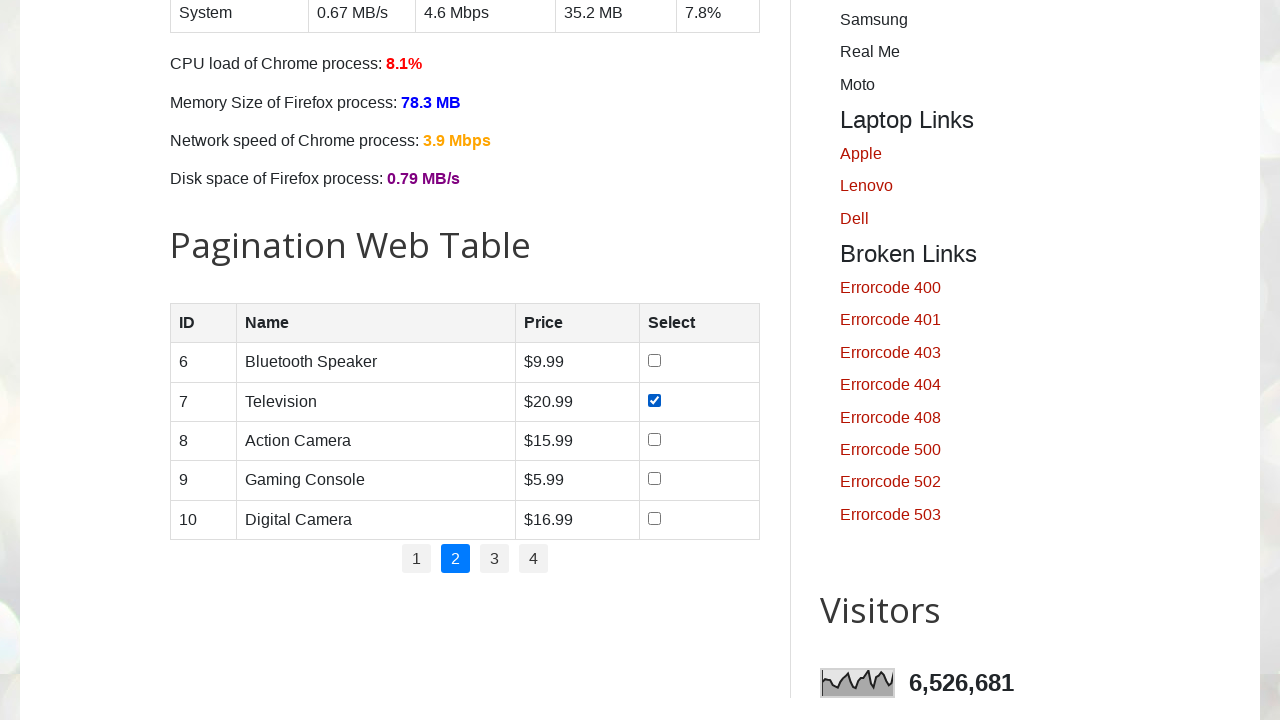

Clicked pagination button to go to page 3 at (494, 559) on #pagination li a >> nth=2
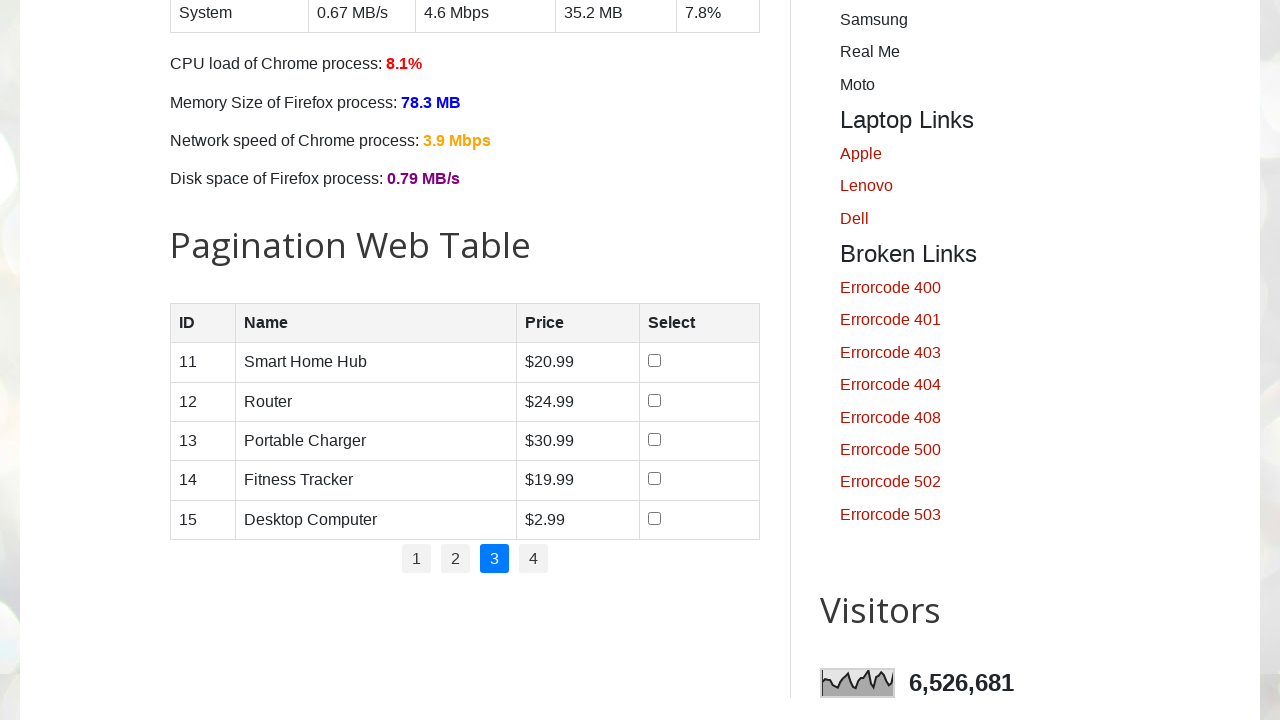

Page 3 loaded
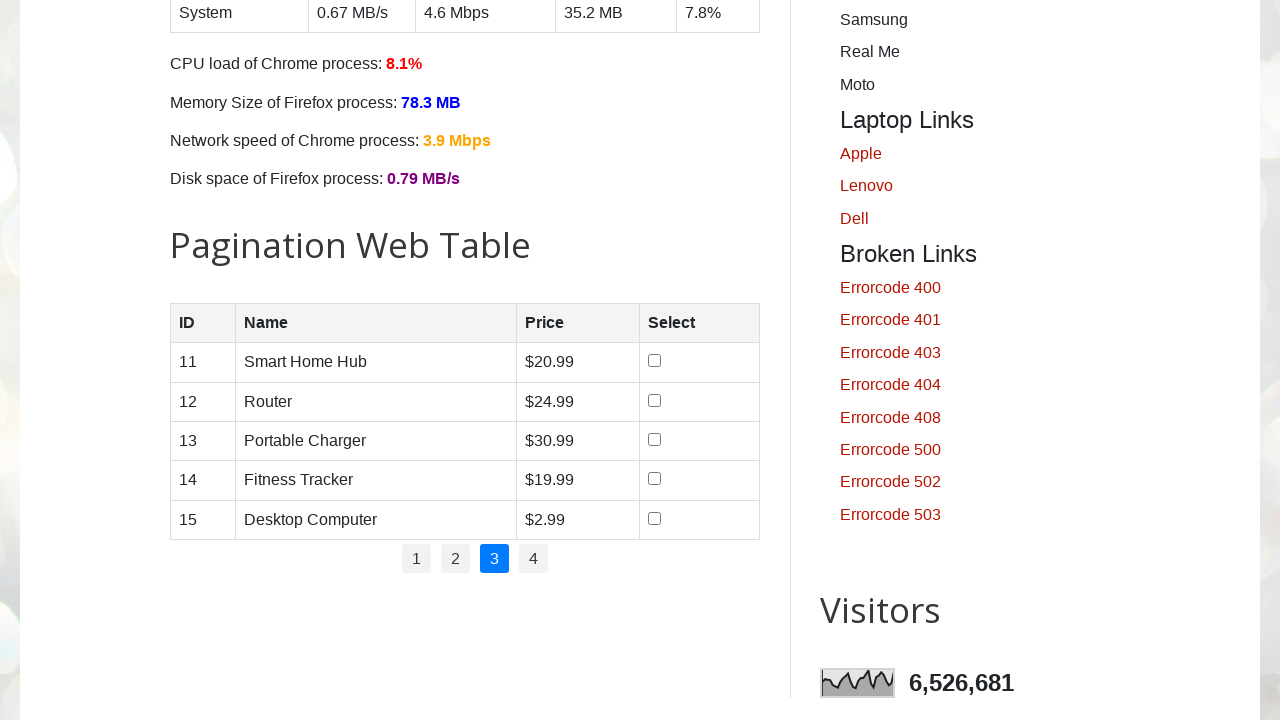

Processing page 3
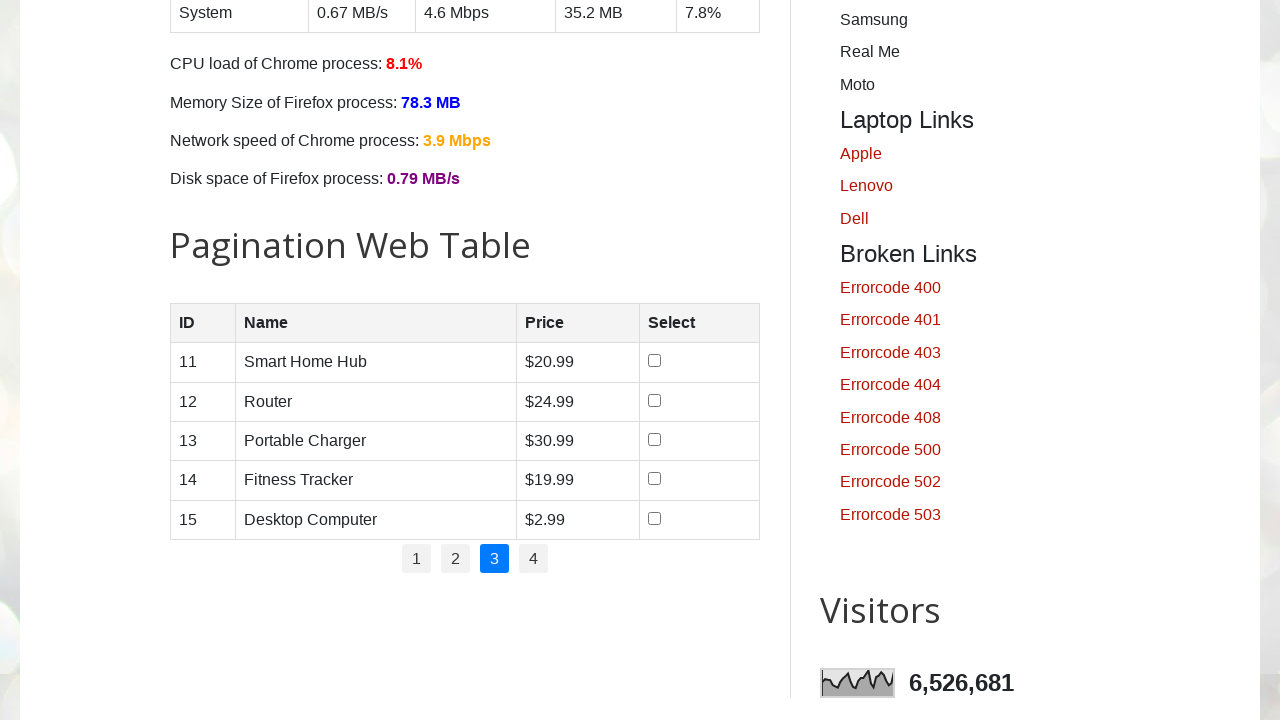

Found 5 products on page 3
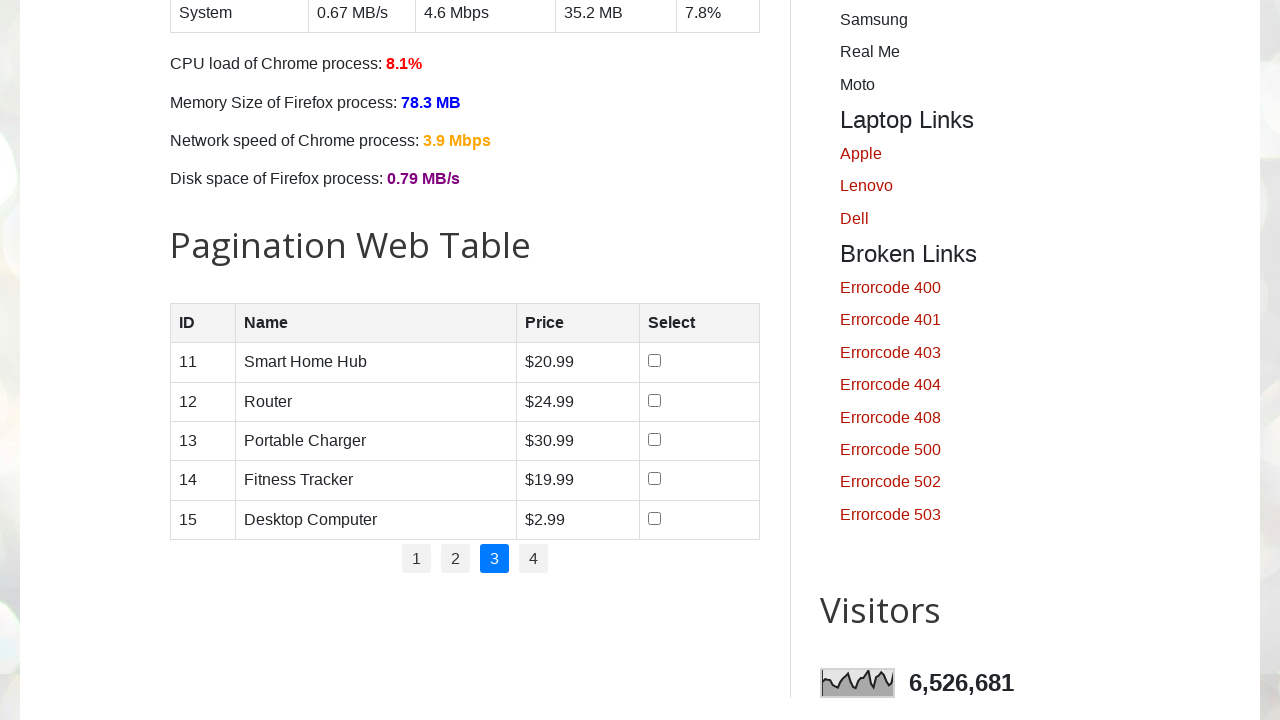

Selected checkbox for product 'Router' at (655, 400) on #productTable >> tbody tr >> nth=1 >> input[type="checkbox"]
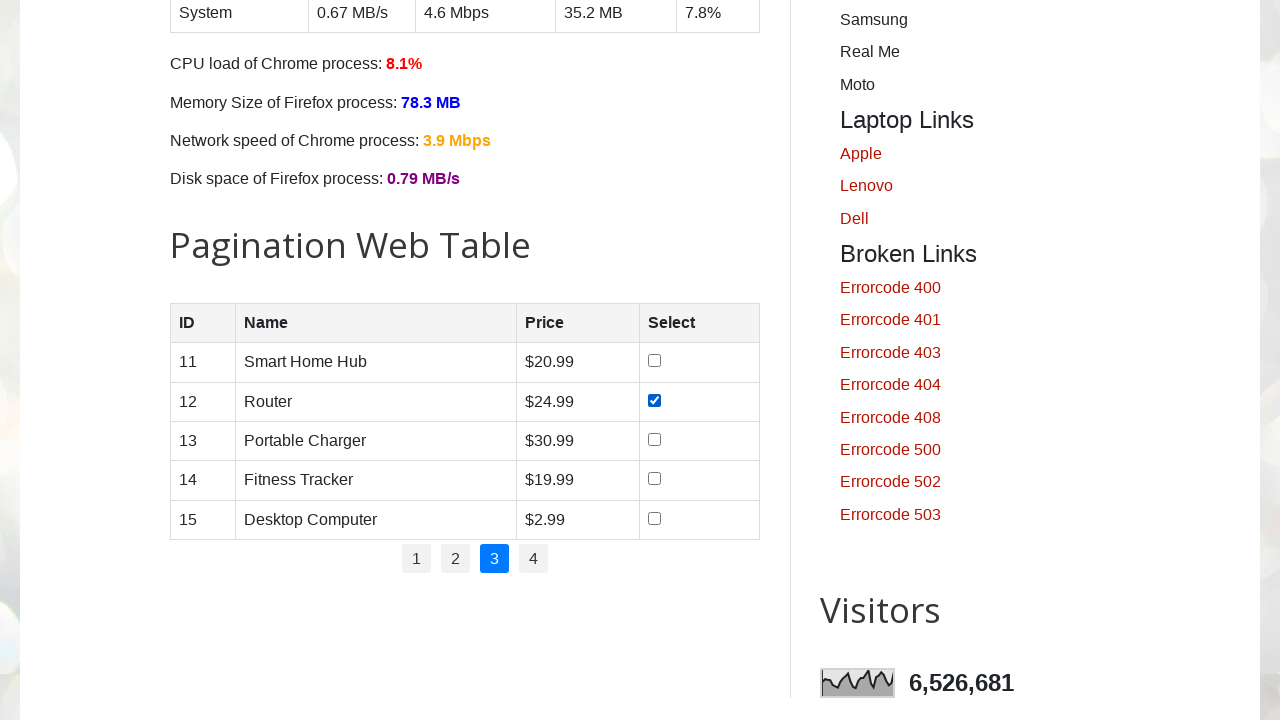

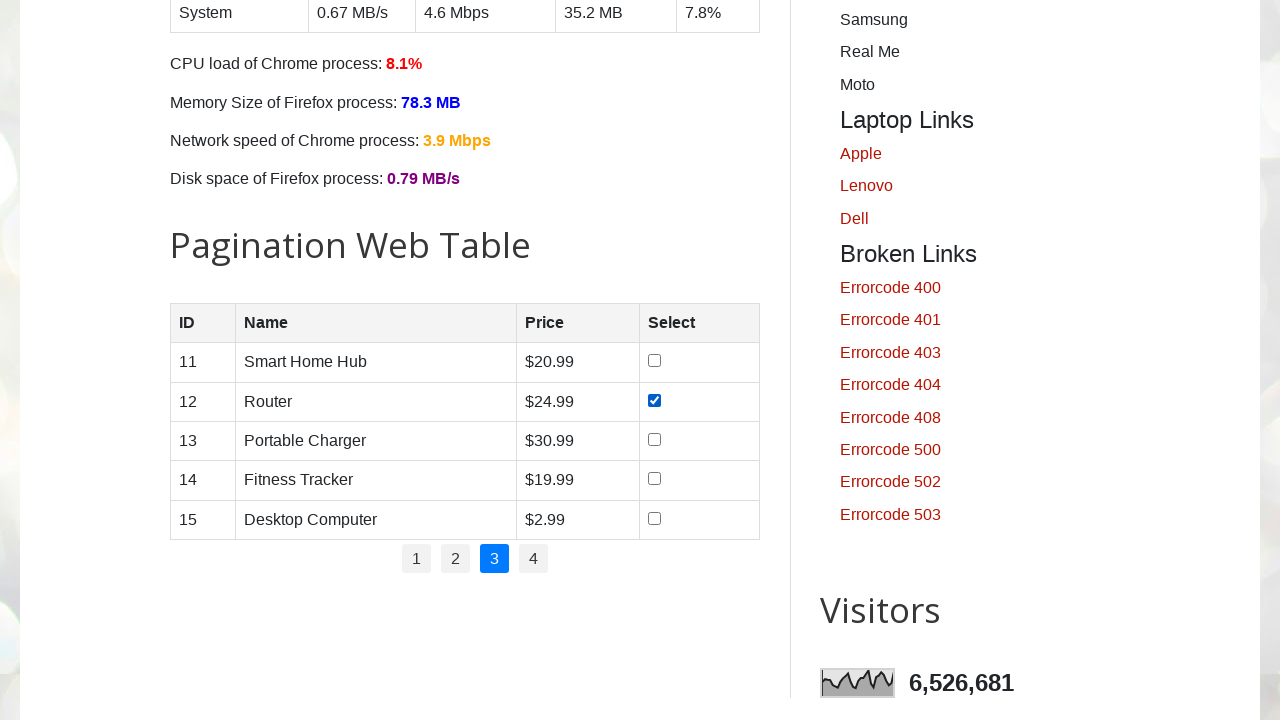